Simple navigation test that visits the Rahul Shetty Academy Selenium Practice page

Starting URL: https://rahulshettyacademy.com/seleniumPractise/#/

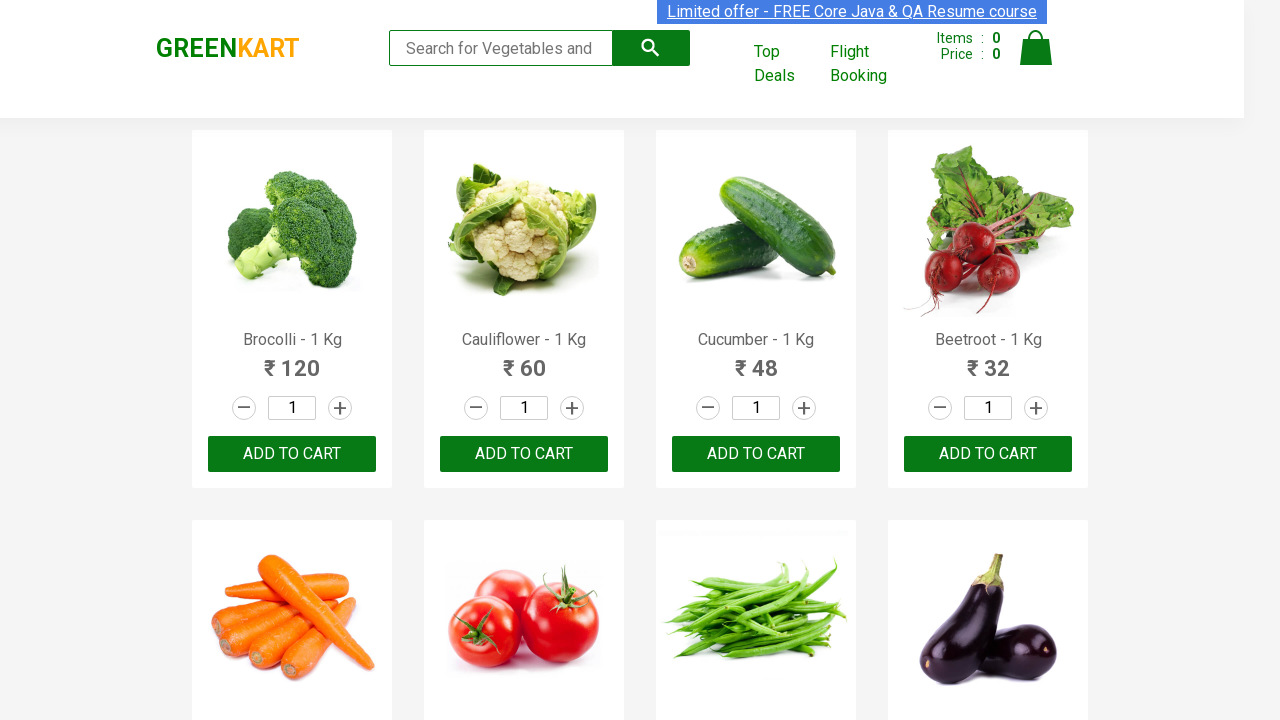

Waited for DOM content to load on Rahul Shetty Academy Selenium Practice page
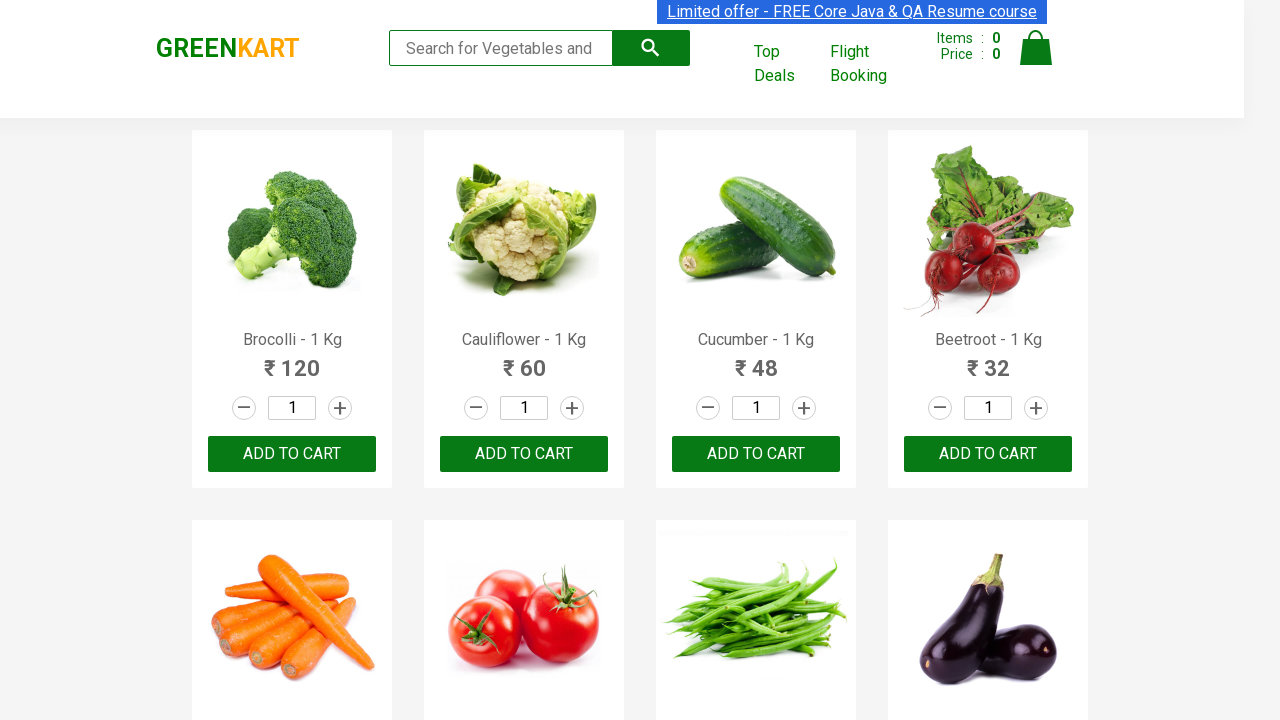

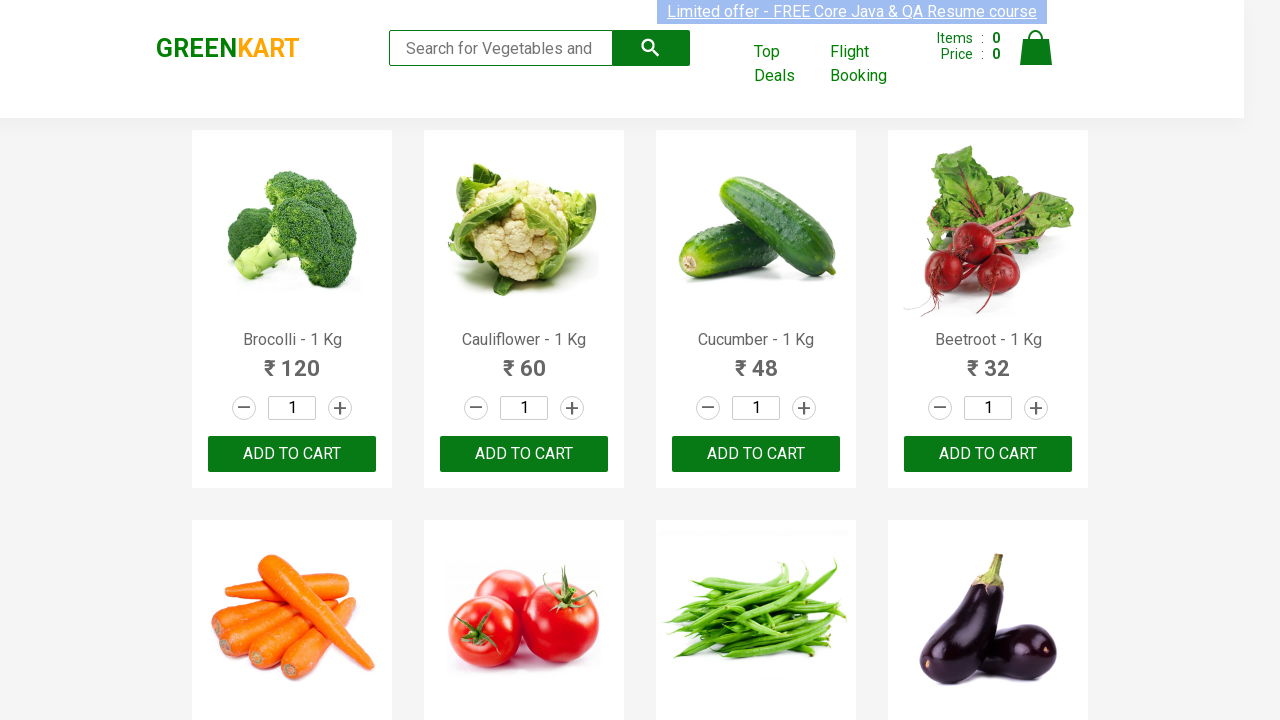